Navigates to the Civic Data Space home page, then navigates to the datasets page and verifies the URL is correct for the data listing page.

Starting URL: https://civicdataspace.in/

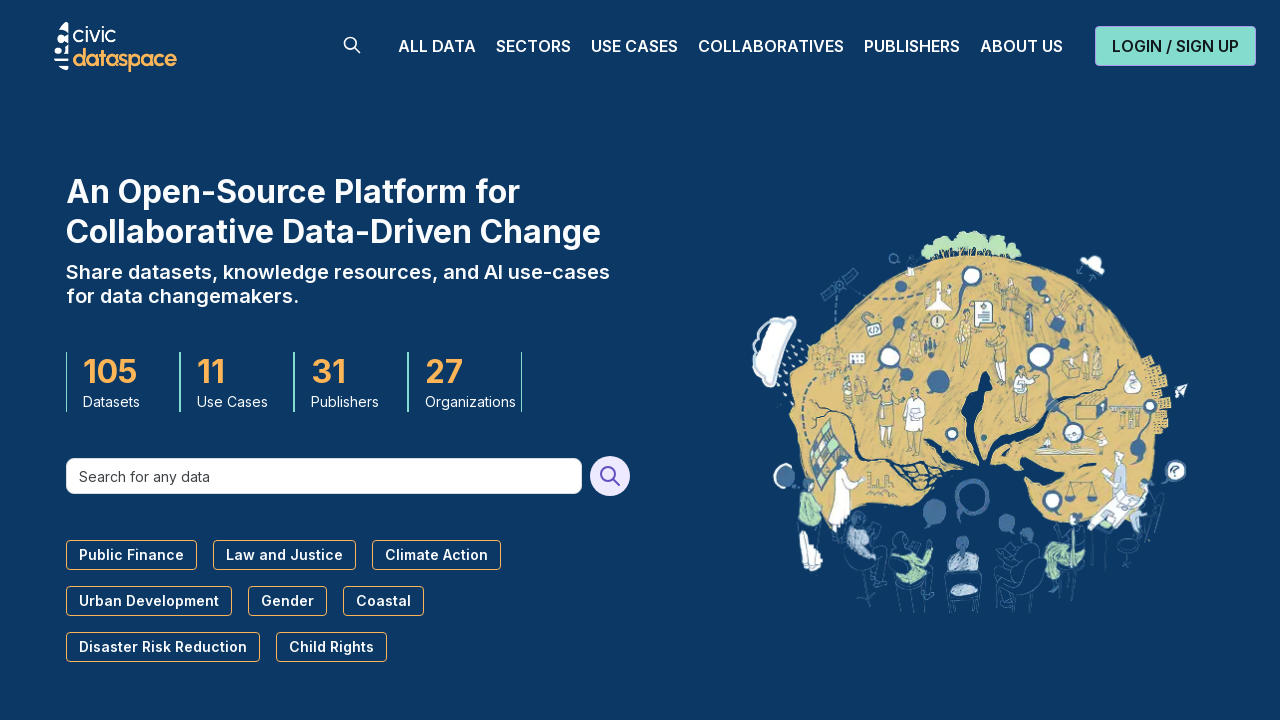

Home page loaded (networkidle)
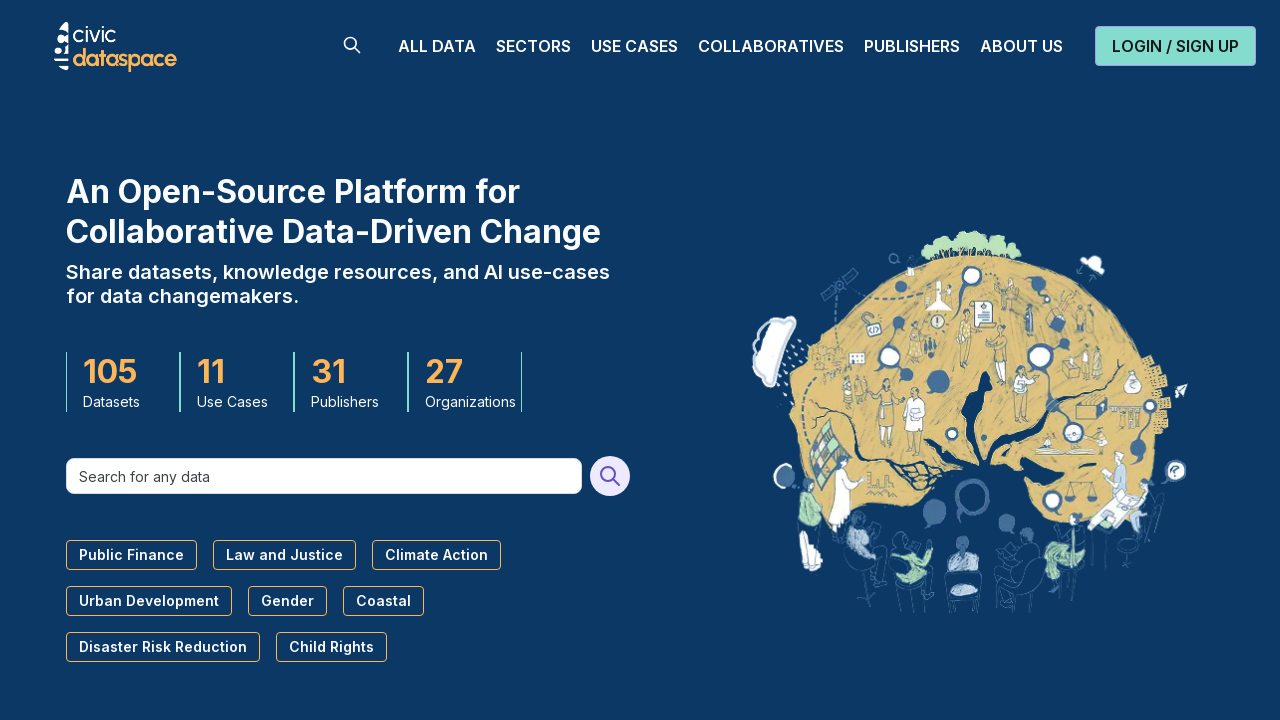

Navigated to datasets page with filters (size=9, page=1, sort=recent)
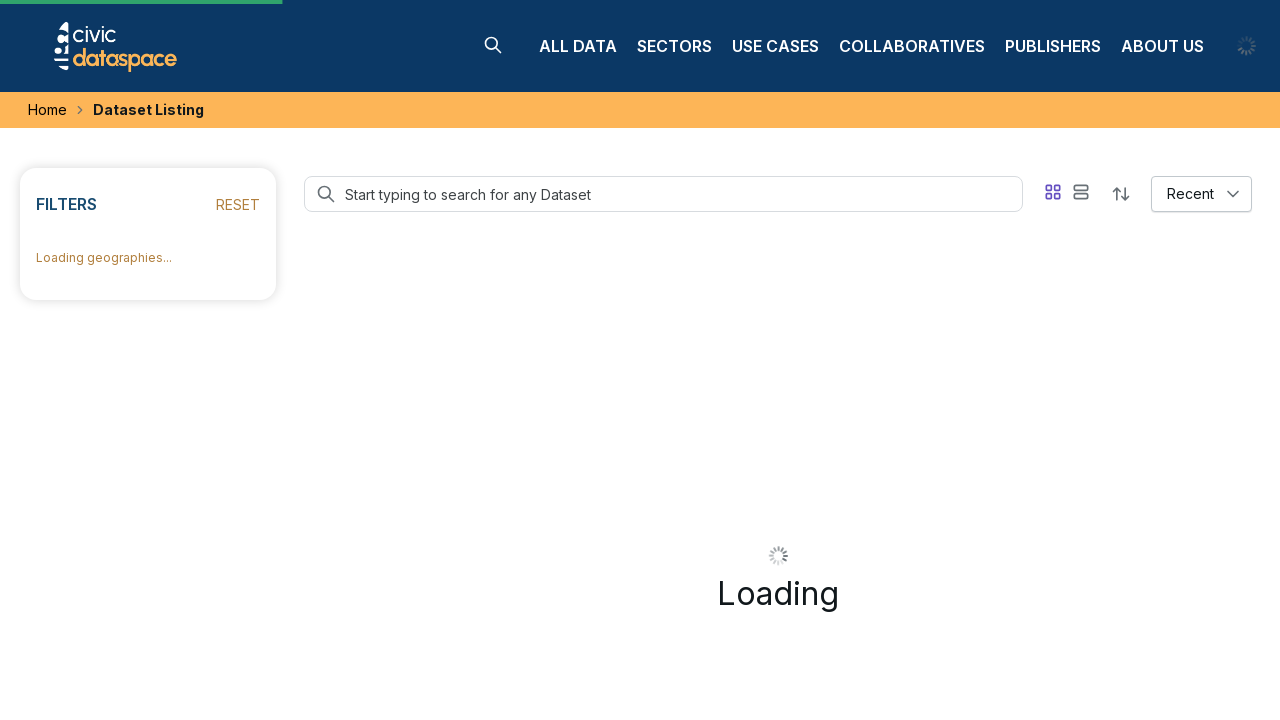

Datasets page loaded (networkidle)
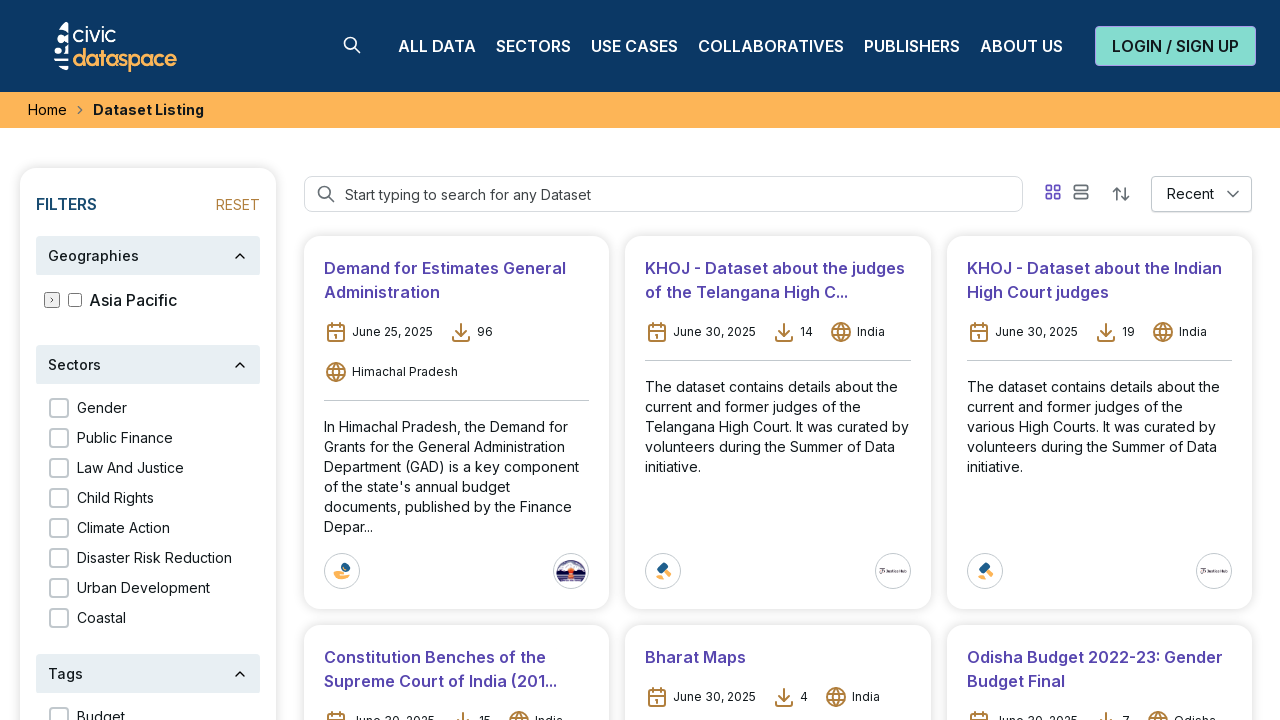

Verified URL matches expected datasets page URL
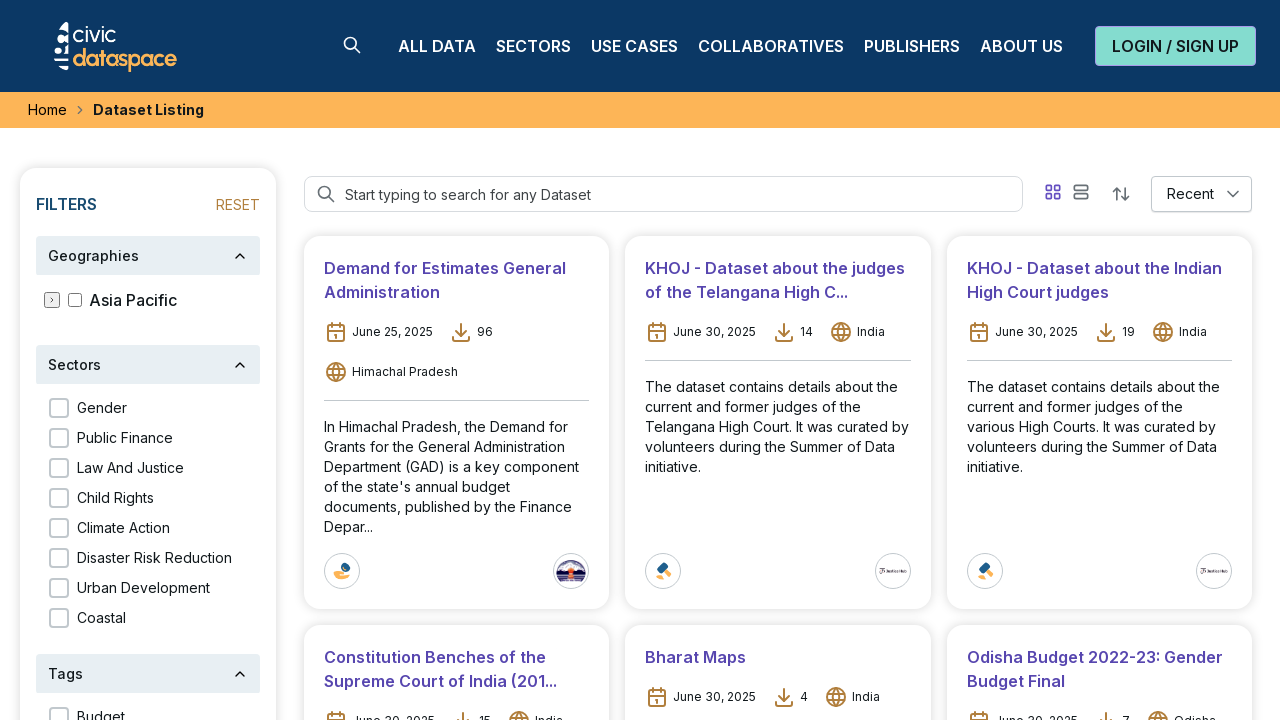

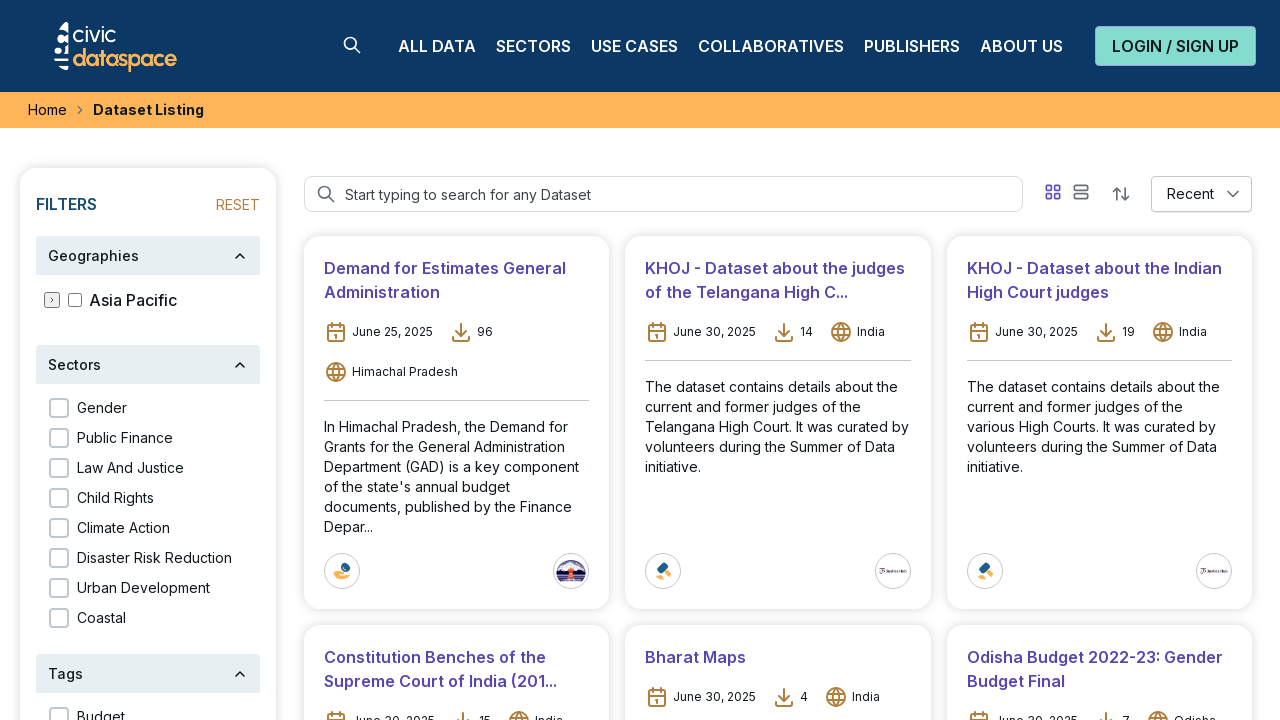